Tests sorting the Due column using semantic class attributes on the second table with helpful locators.

Starting URL: http://the-internet.herokuapp.com/tables

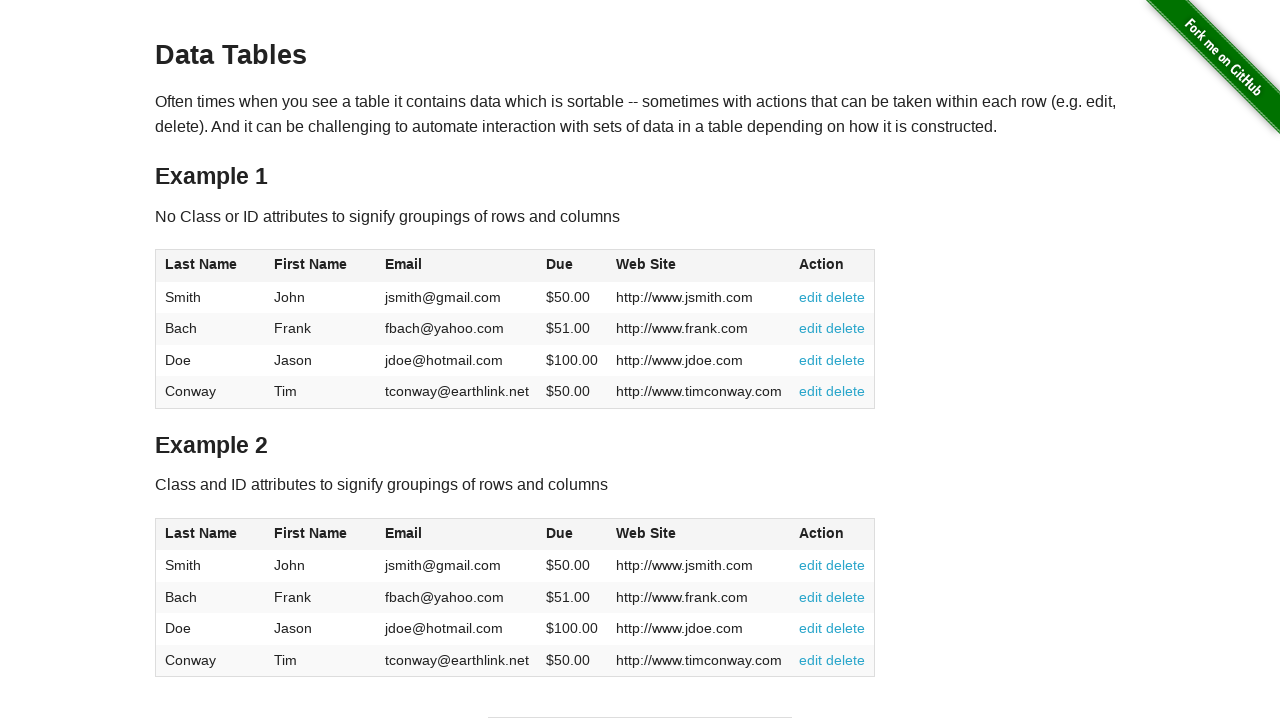

Clicked the Due column header in the second table to sort at (560, 533) on #table2 thead .dues
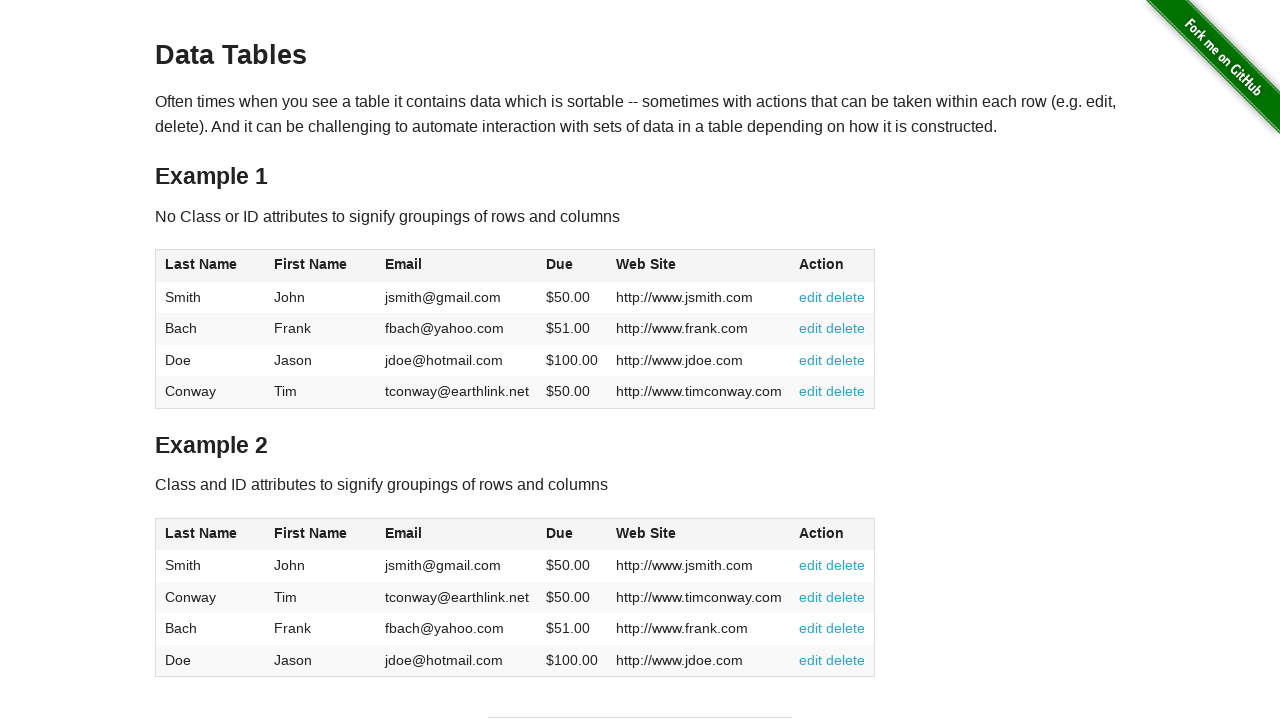

Table data loaded after sorting Due column in ascending order
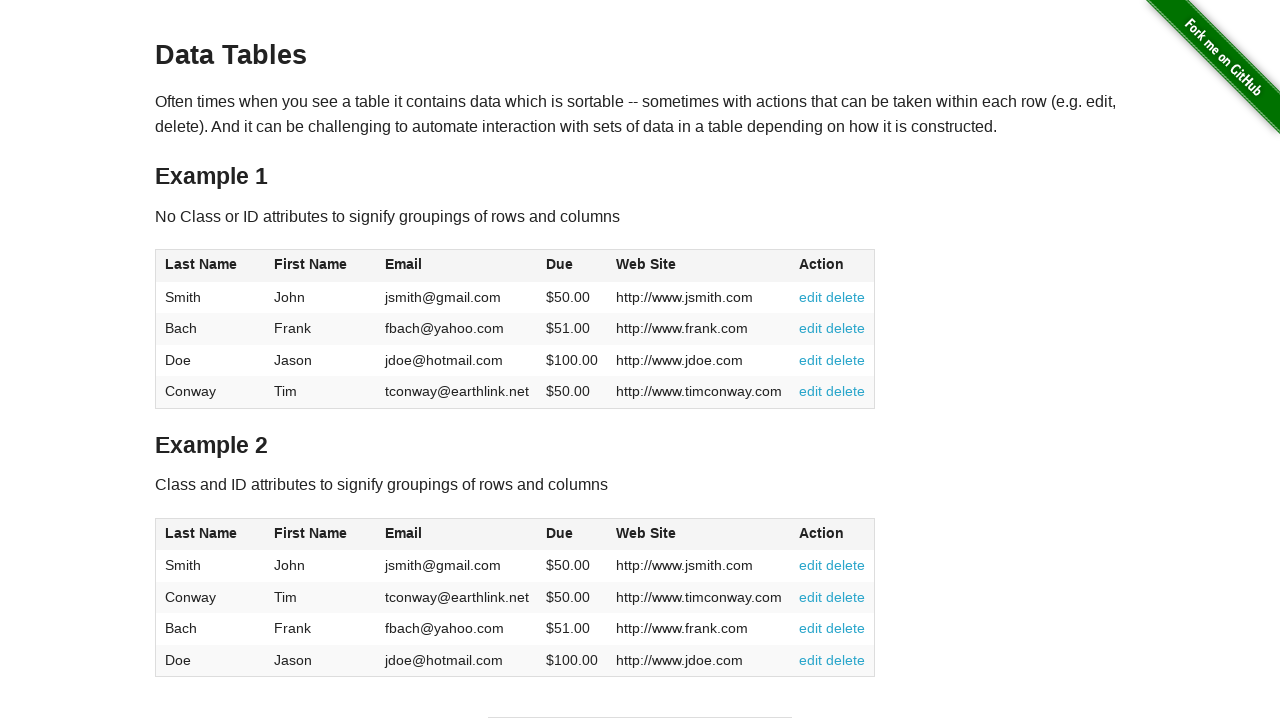

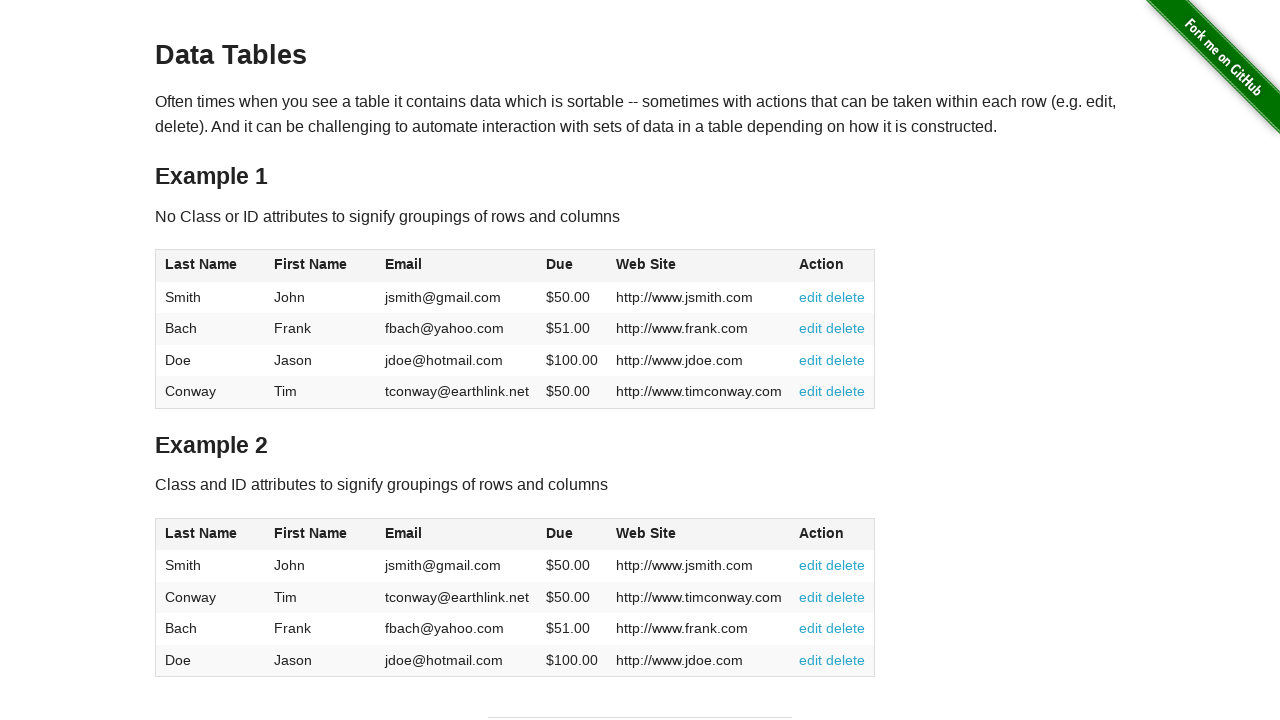